Tests context menu functionality by right-clicking on a button, selecting the "Copy" option from the context menu, and accepting the resulting alert dialog.

Starting URL: https://swisnl.github.io/jQuery-contextMenu/demo.html

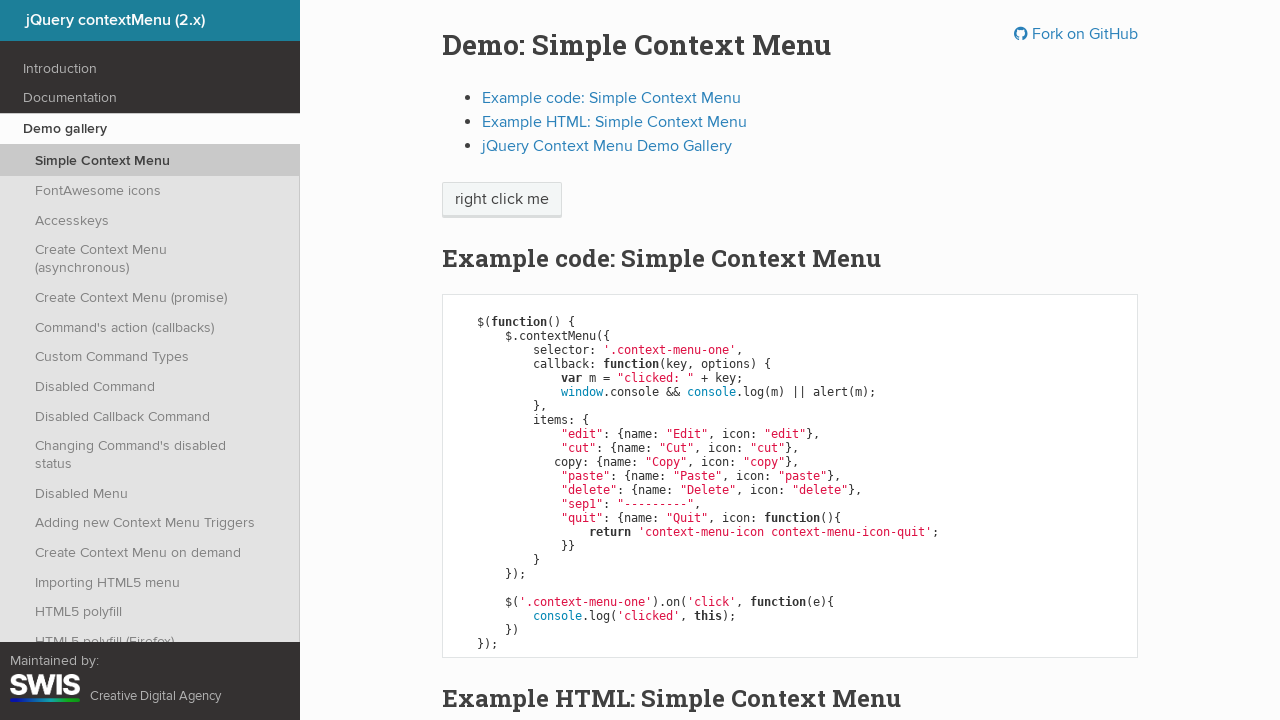

Right-clicked on context menu button to open context menu at (502, 200) on span.context-menu-one.btn.btn-neutral
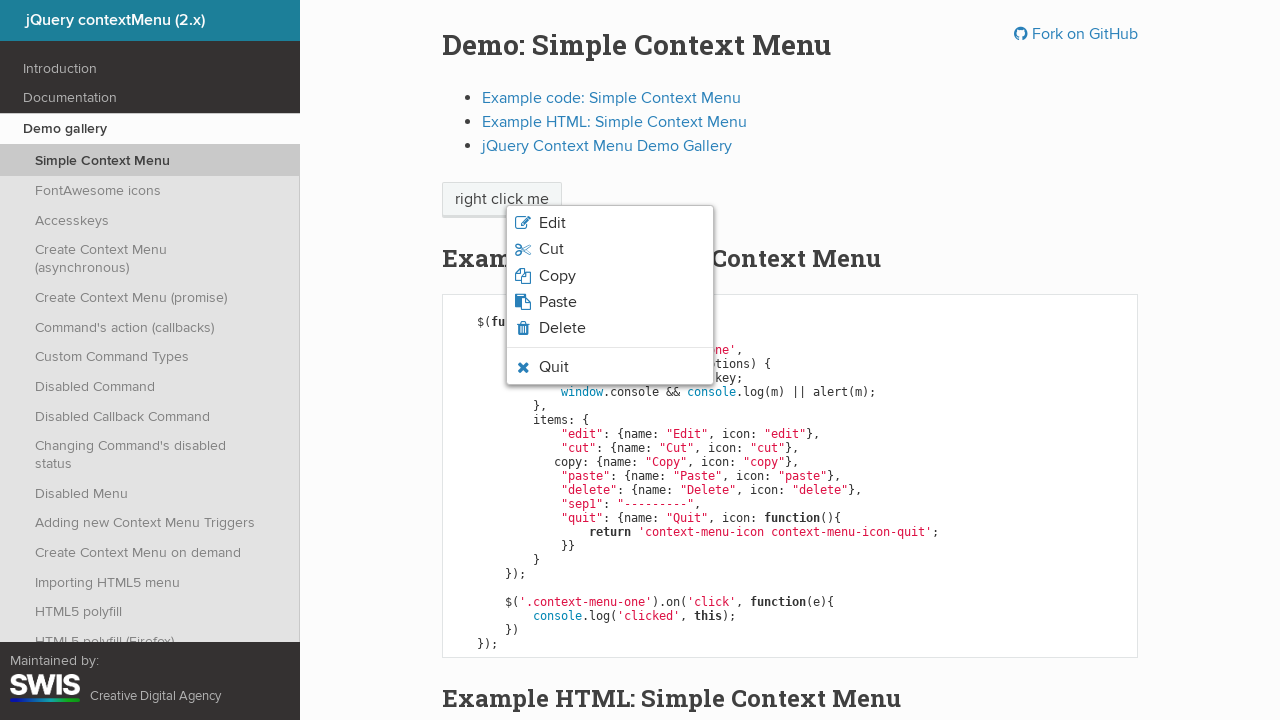

Clicked on 'Copy' option in the context menu at (557, 276) on xpath=//span[normalize-space()='Copy']
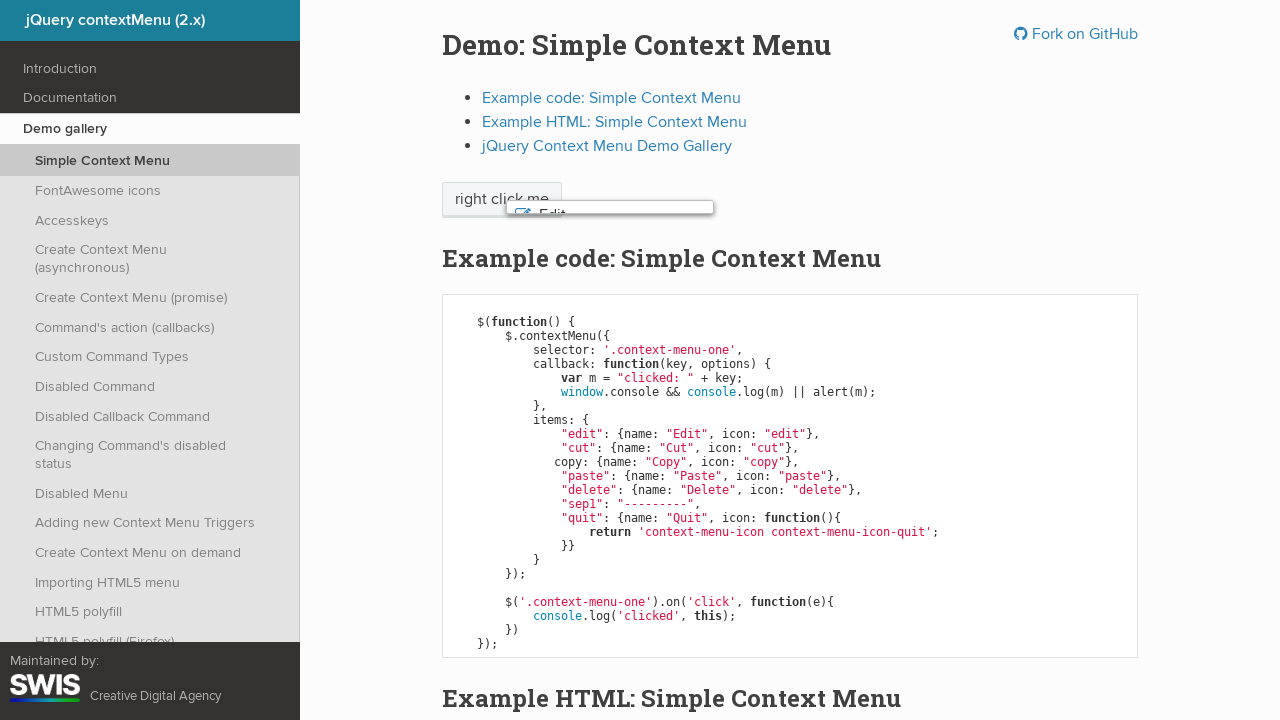

Set up dialog handler to accept alert dialogs
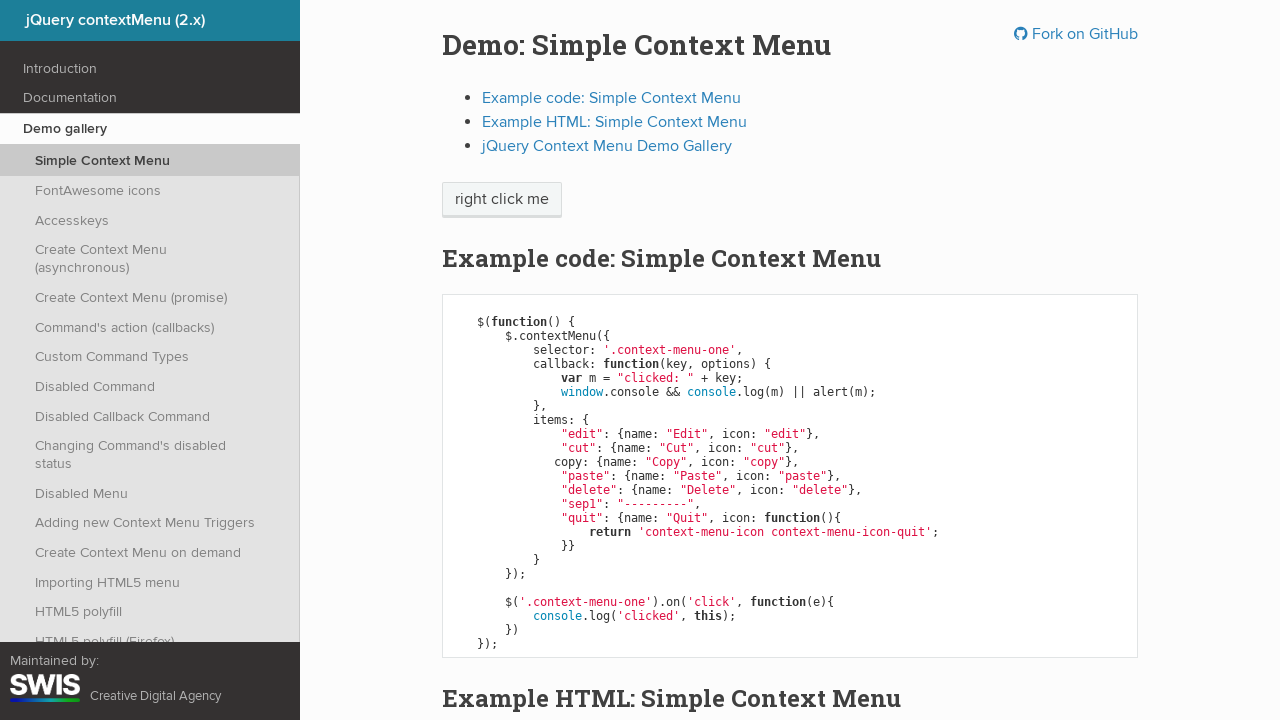

Right-clicked on context menu button again with dialog handler active at (502, 200) on span.context-menu-one.btn.btn-neutral
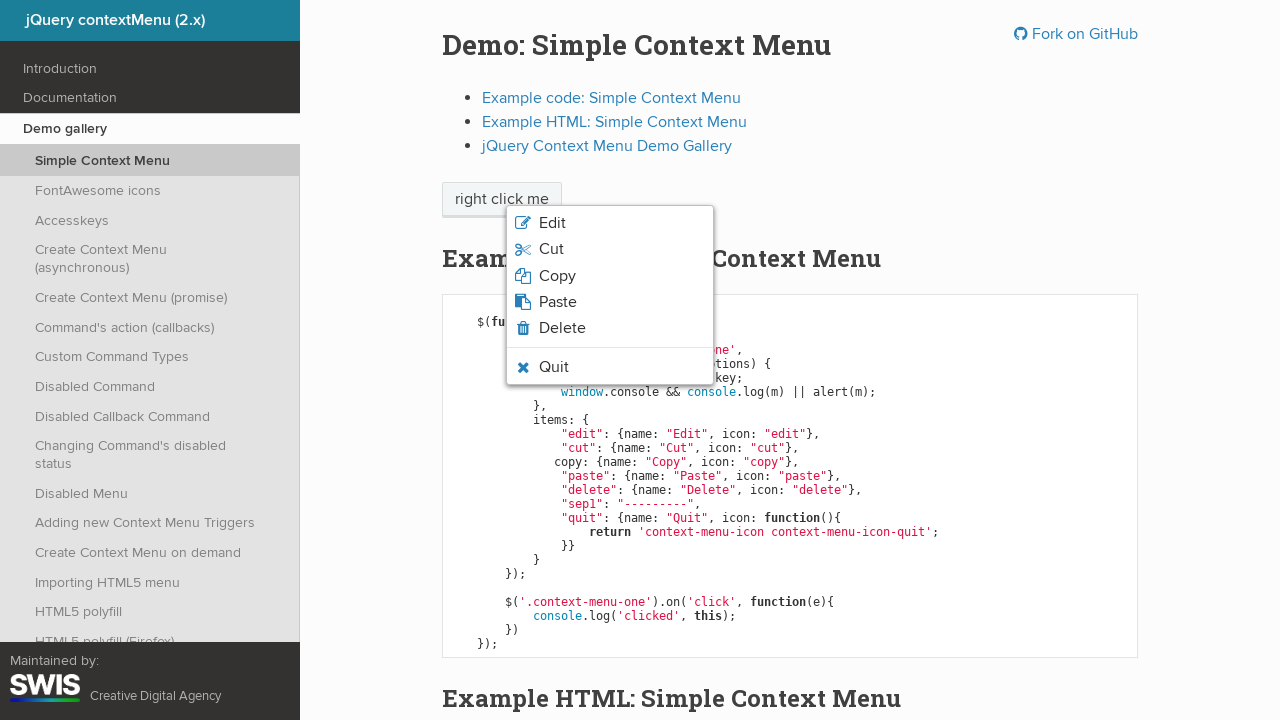

Clicked on 'Copy' option again and accepted the resulting alert dialog at (557, 276) on xpath=//span[normalize-space()='Copy']
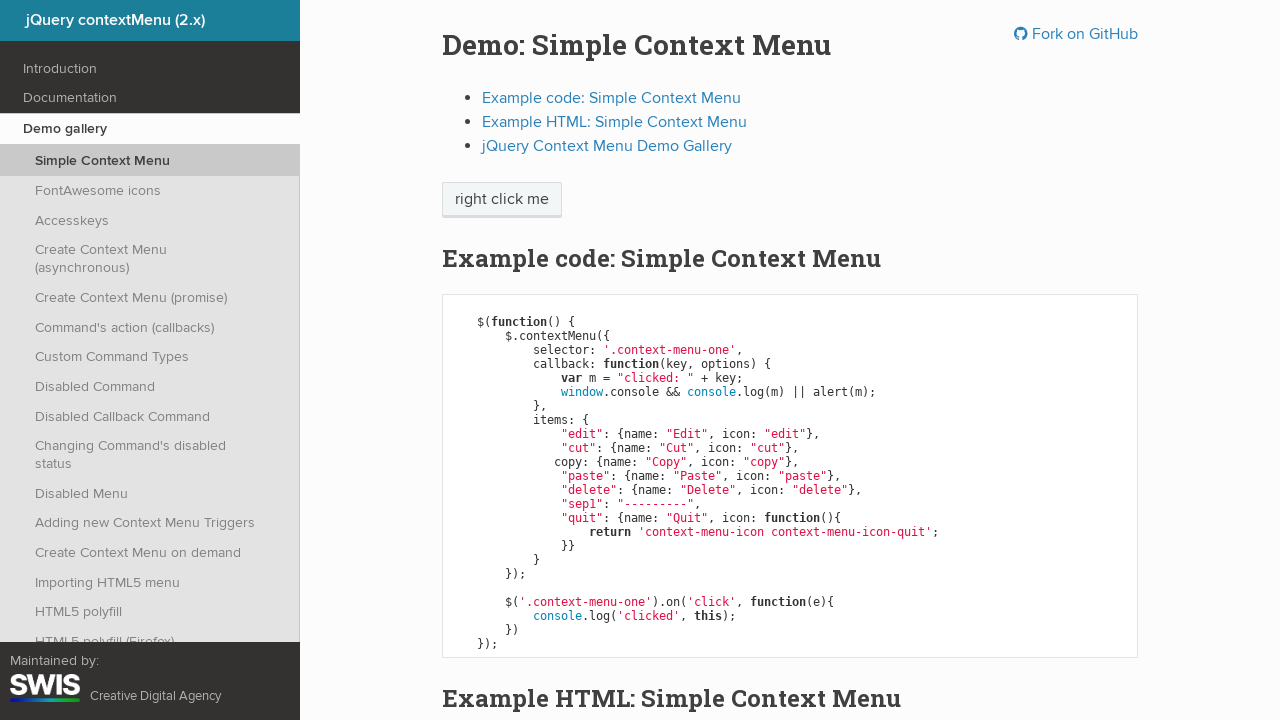

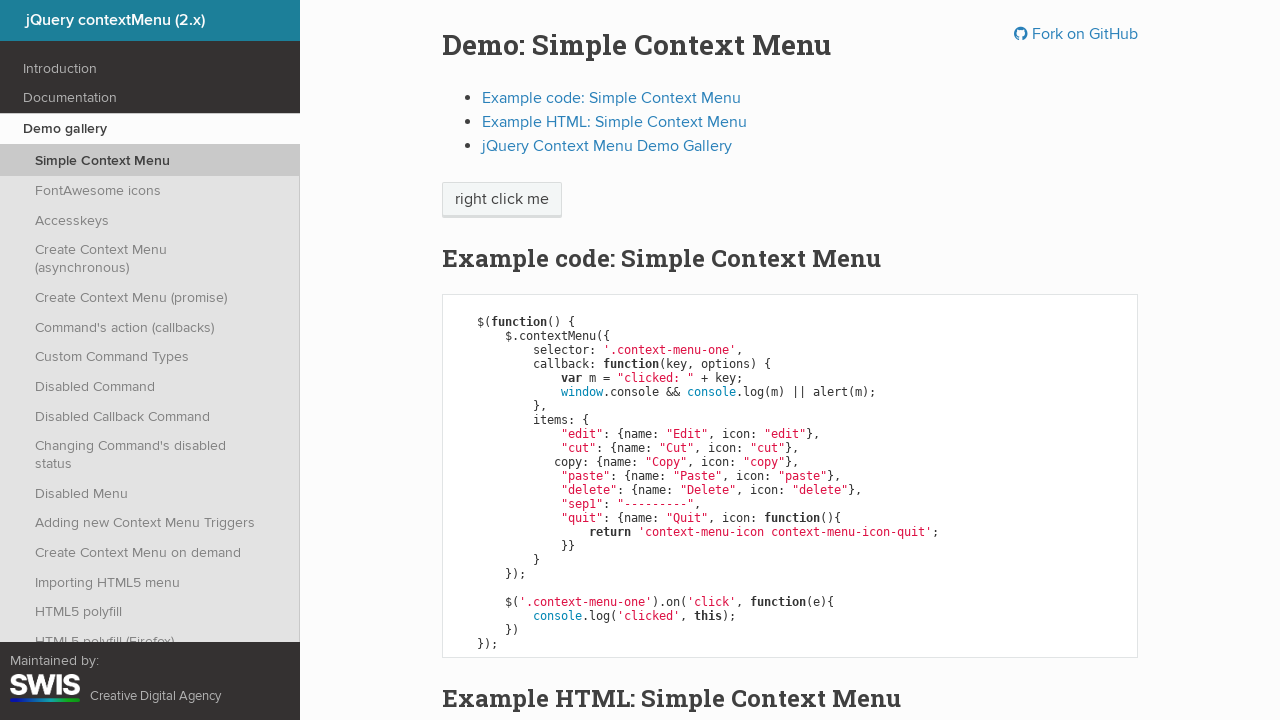